Tests the default checkbox can be checked and unchecked

Starting URL: https://bonigarcia.dev/selenium-webdriver-java/web-form.html

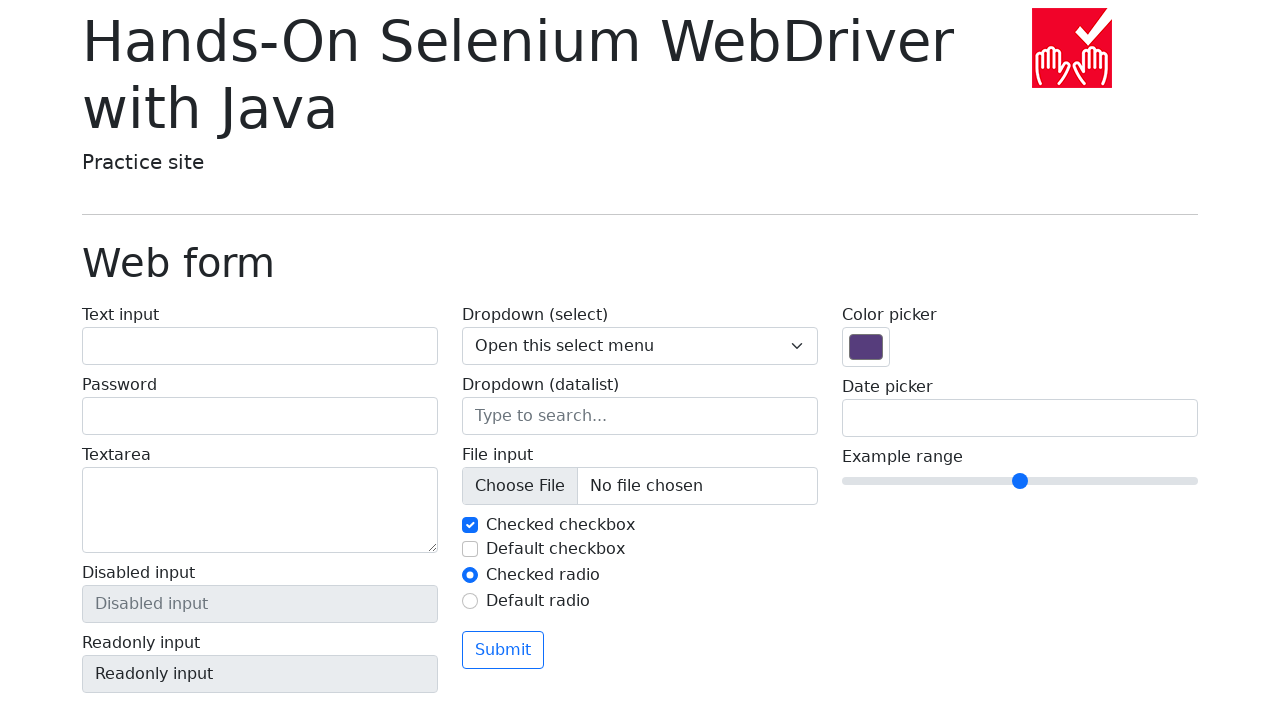

Waited for default checkbox to be visible
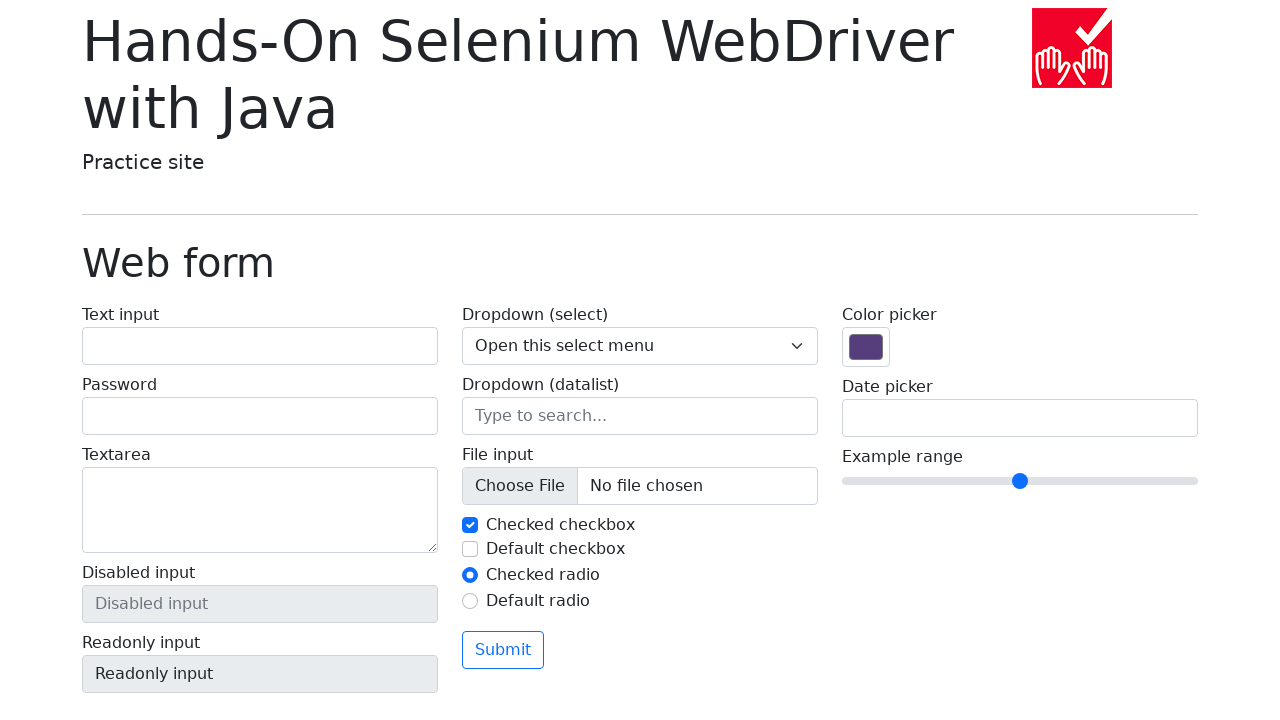

Verified default checkbox is not initially checked
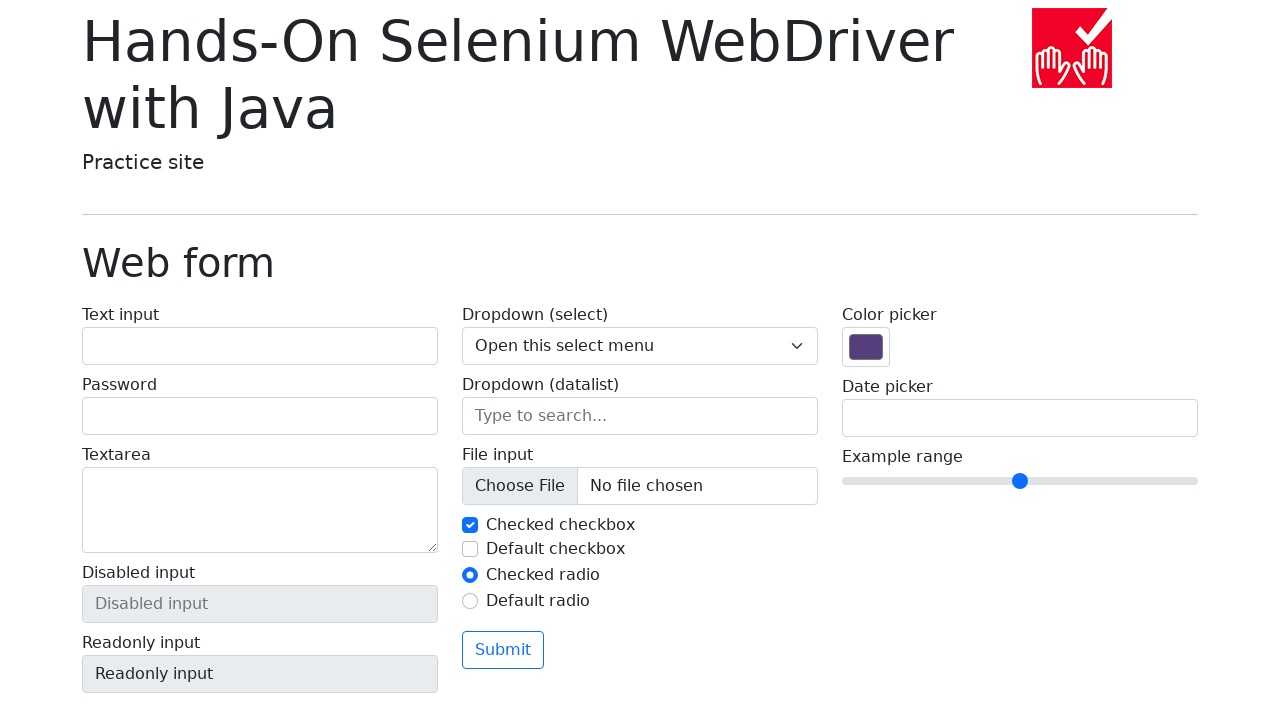

Clicked the default checkbox to check it at (470, 549) on #my-check-2
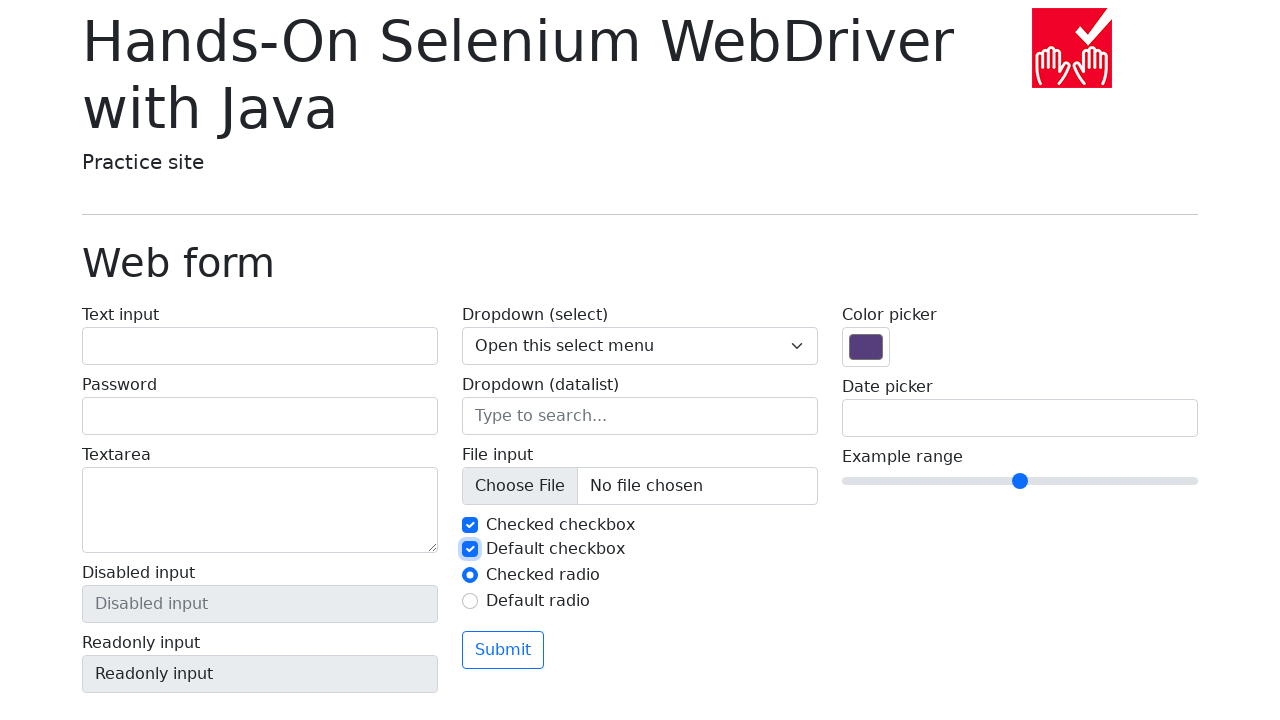

Verified default checkbox is now checked
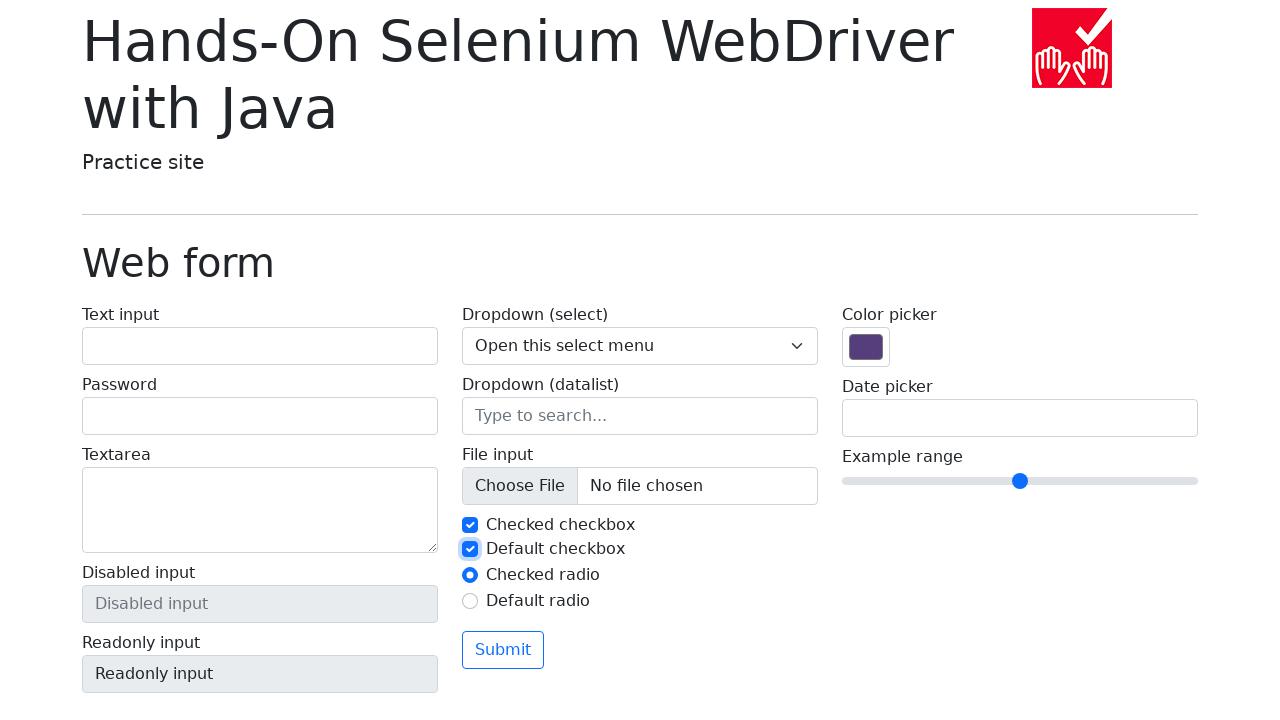

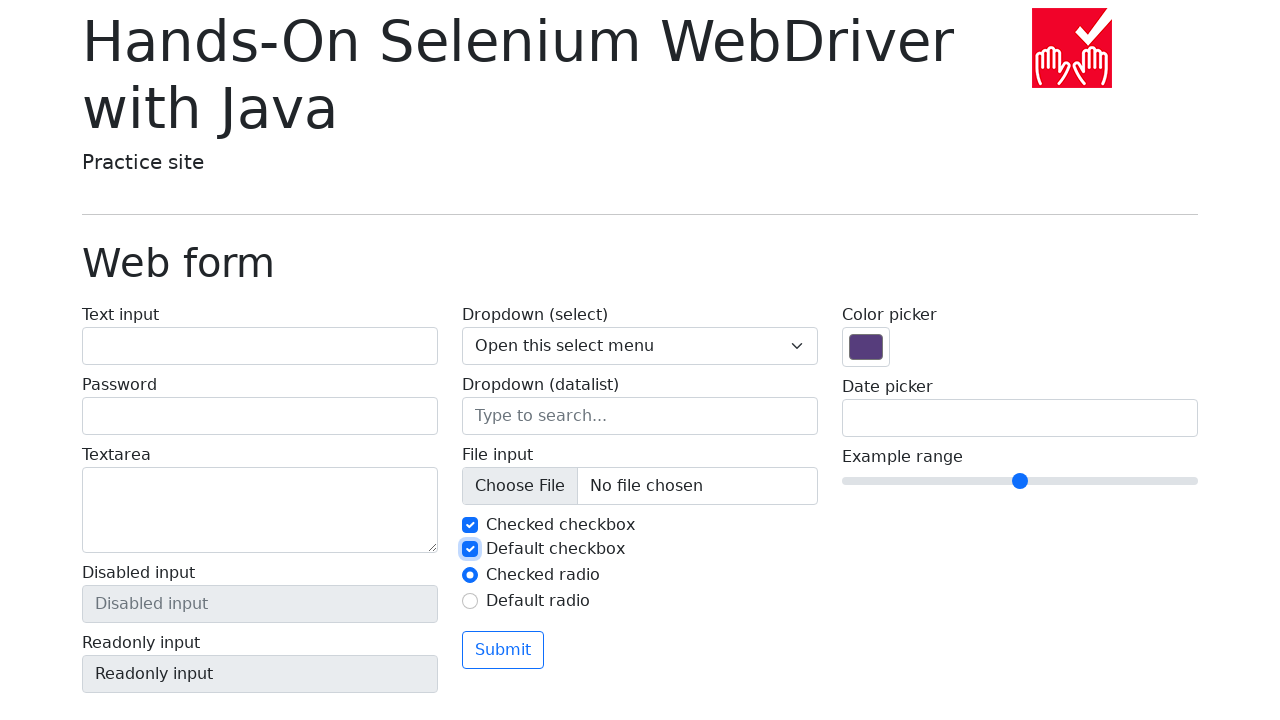